Tests dropdown selection functionality on OrangeHRM free trial form by selecting different country options using various selection methods

Starting URL: https://www.orangehrm.com/30-day-free-trial/

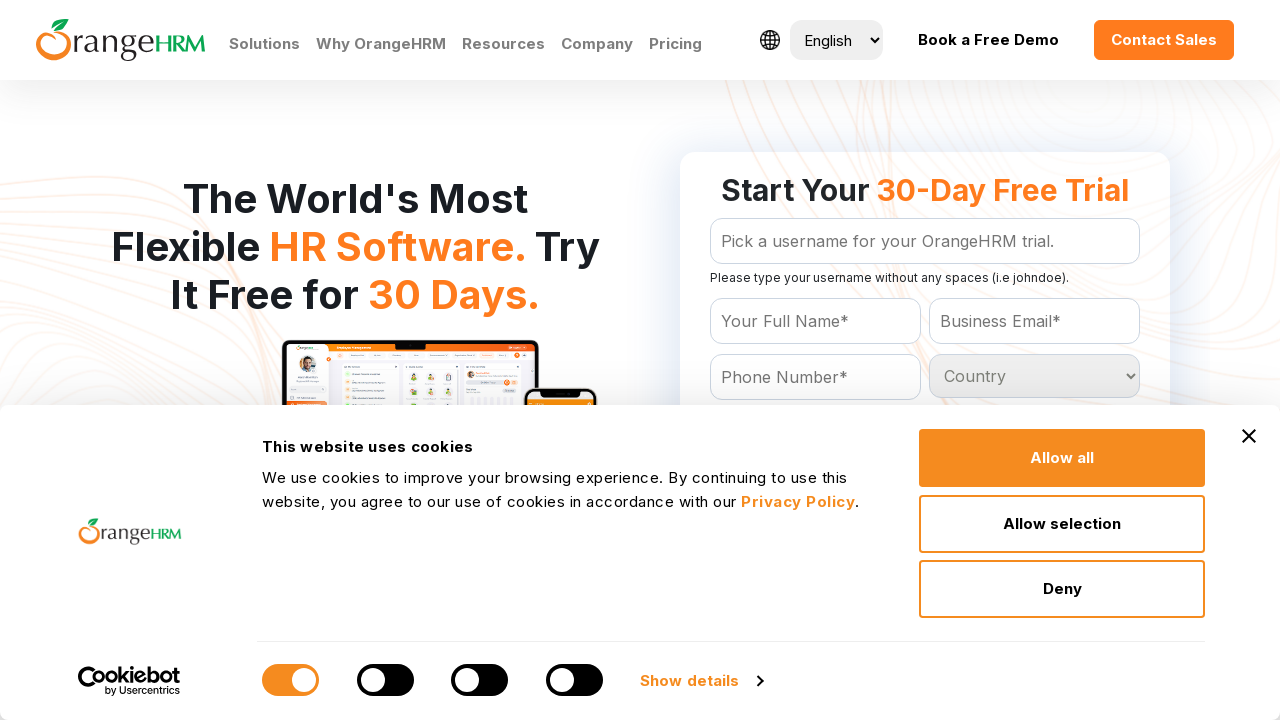

Selected 4th country option by index from dropdown on #Form_getForm_Country
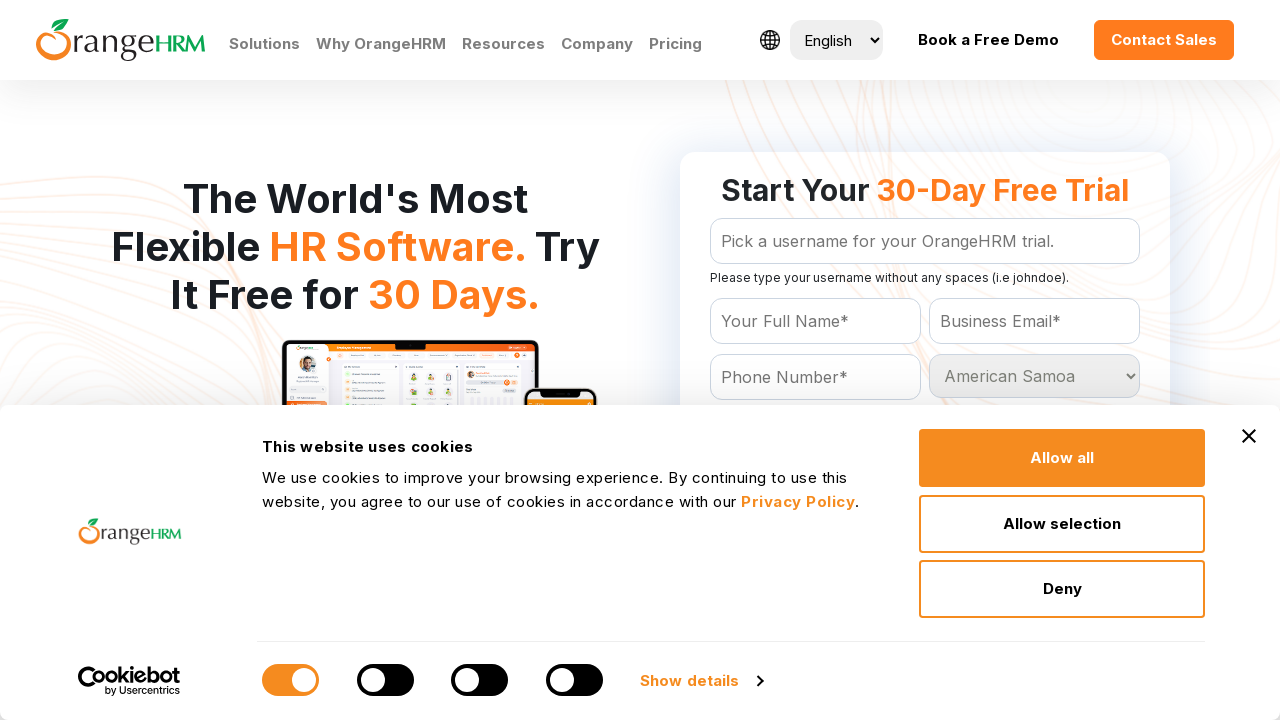

Waited 1 second before next selection
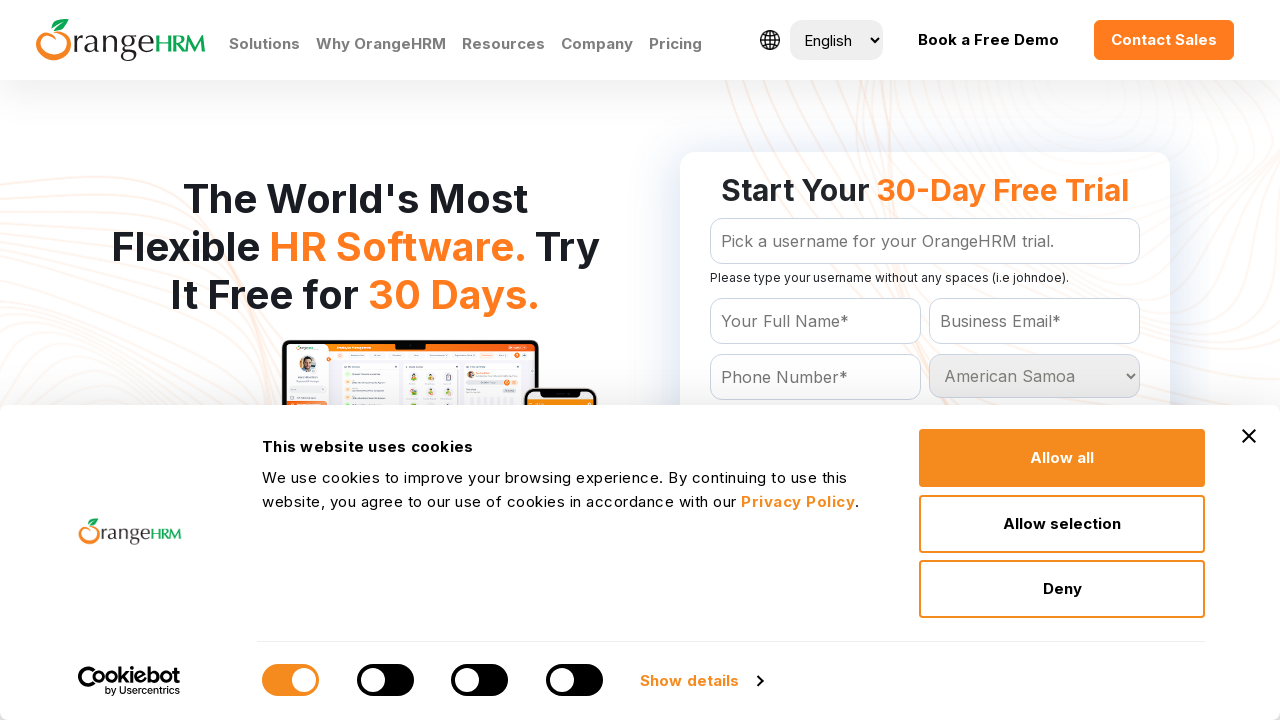

Selected 'Dominica' from country dropdown by visible text on #Form_getForm_Country
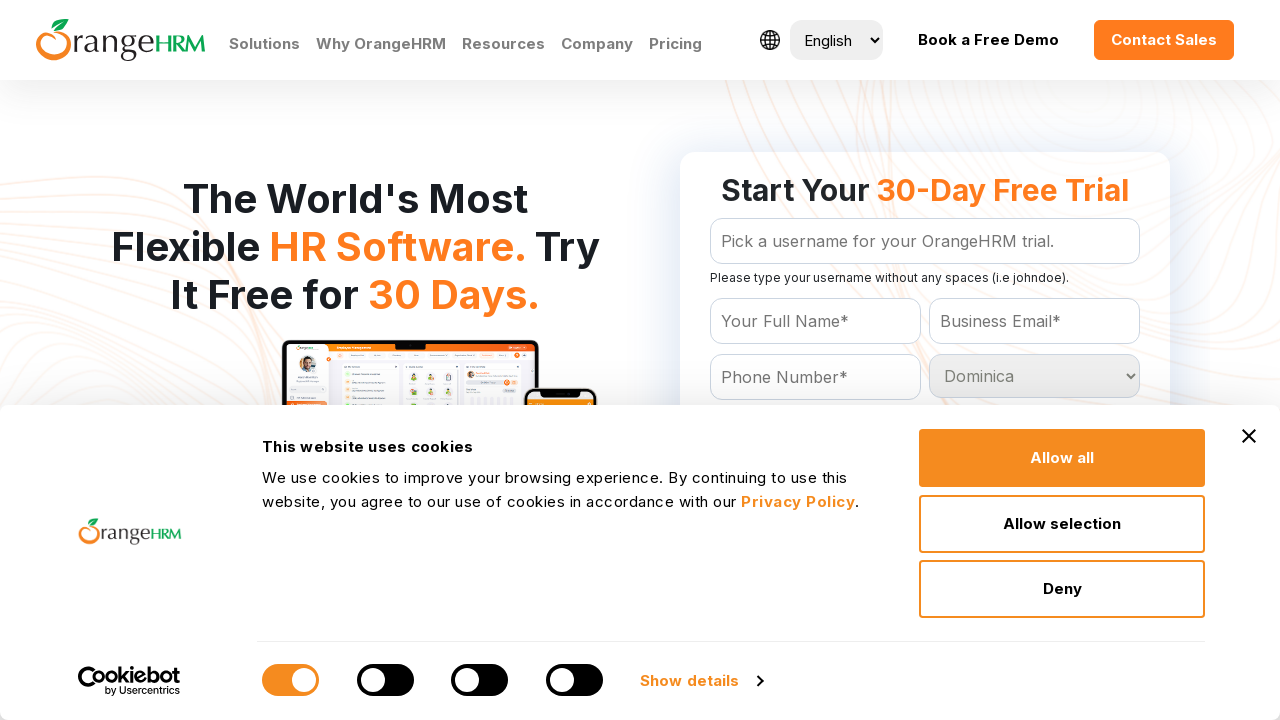

Waited 1 second before next selection
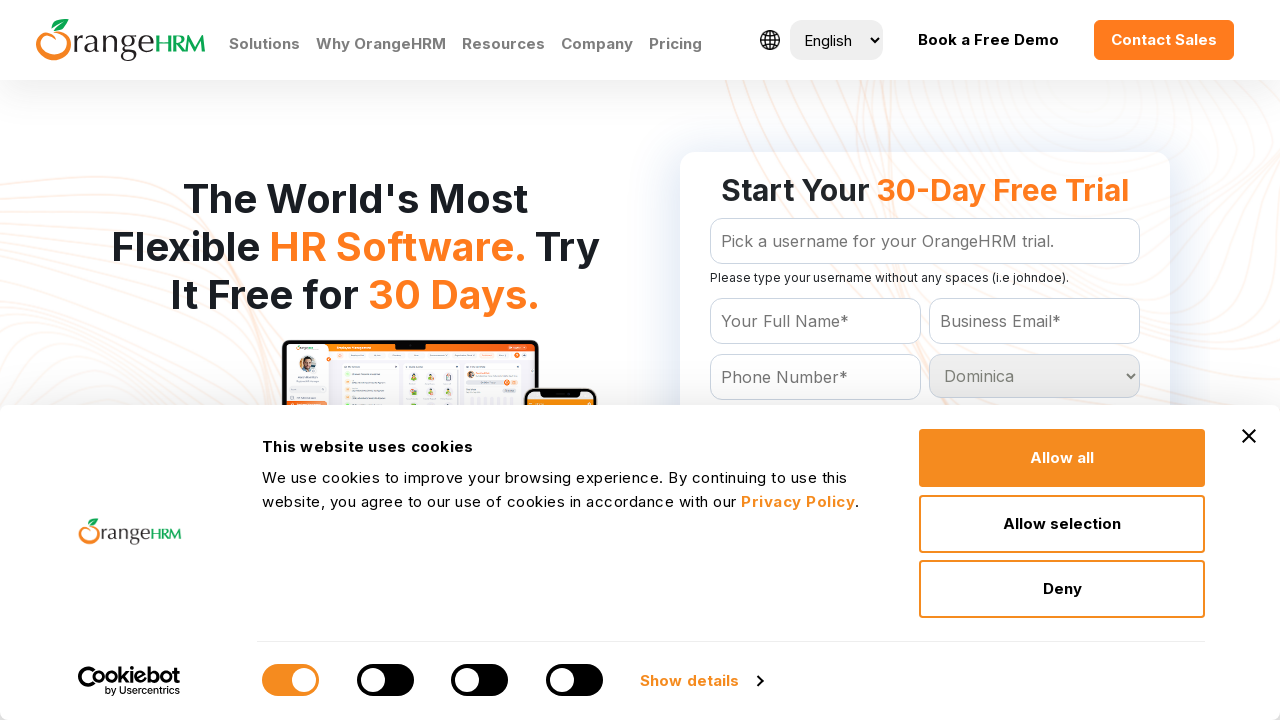

Selected 'India' from country dropdown by value on #Form_getForm_Country
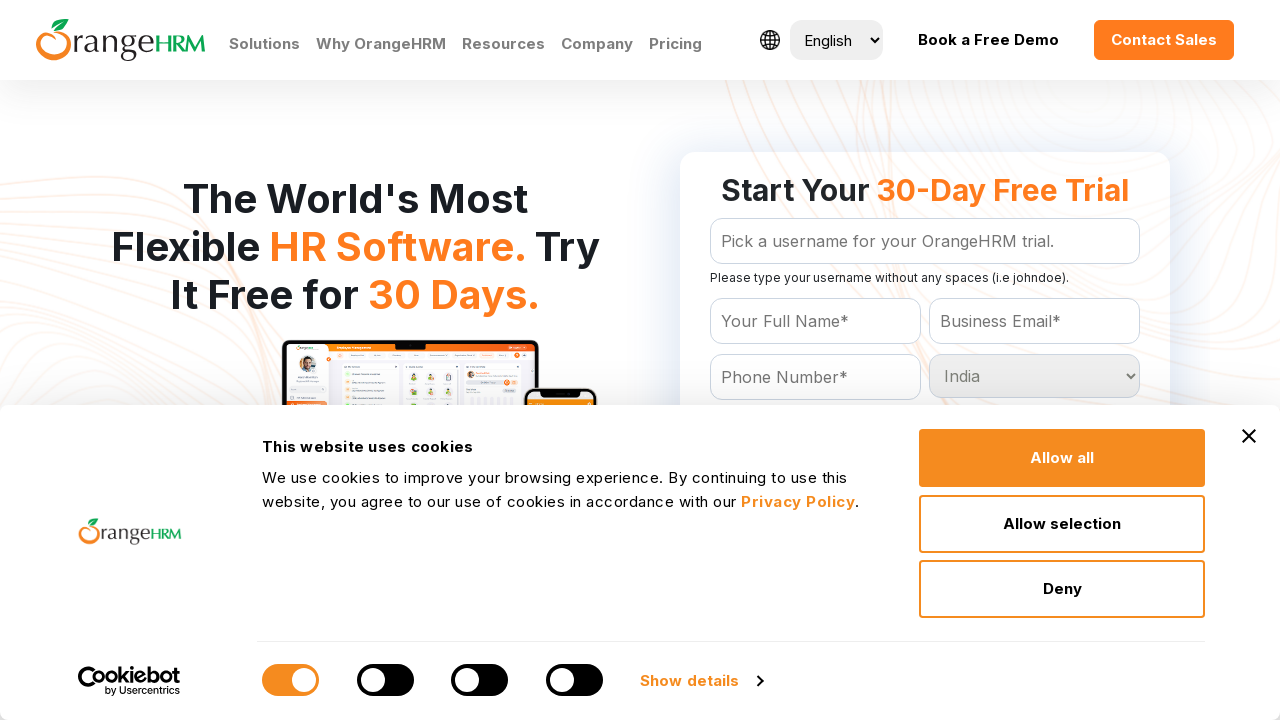

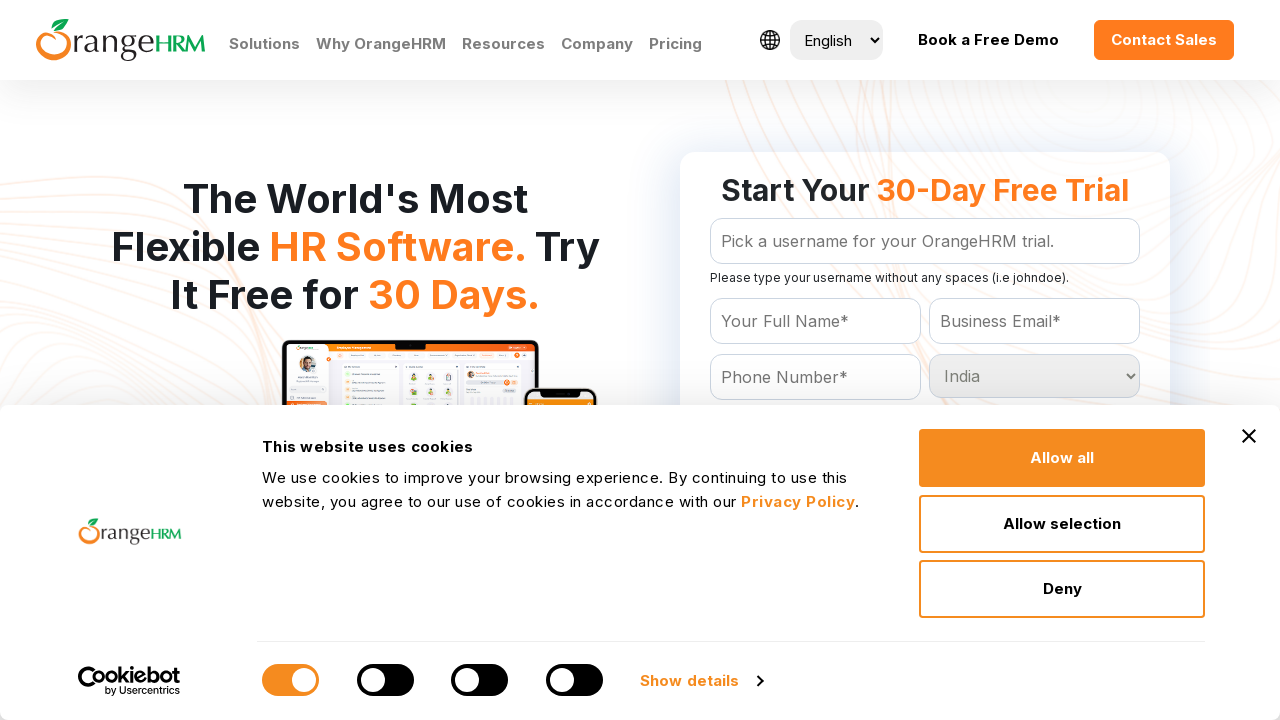